Navigates to the Vtiger CRM demo page and verifies the page title loads correctly.

Starting URL: https://demo.vtiger.com/vtigercrm/

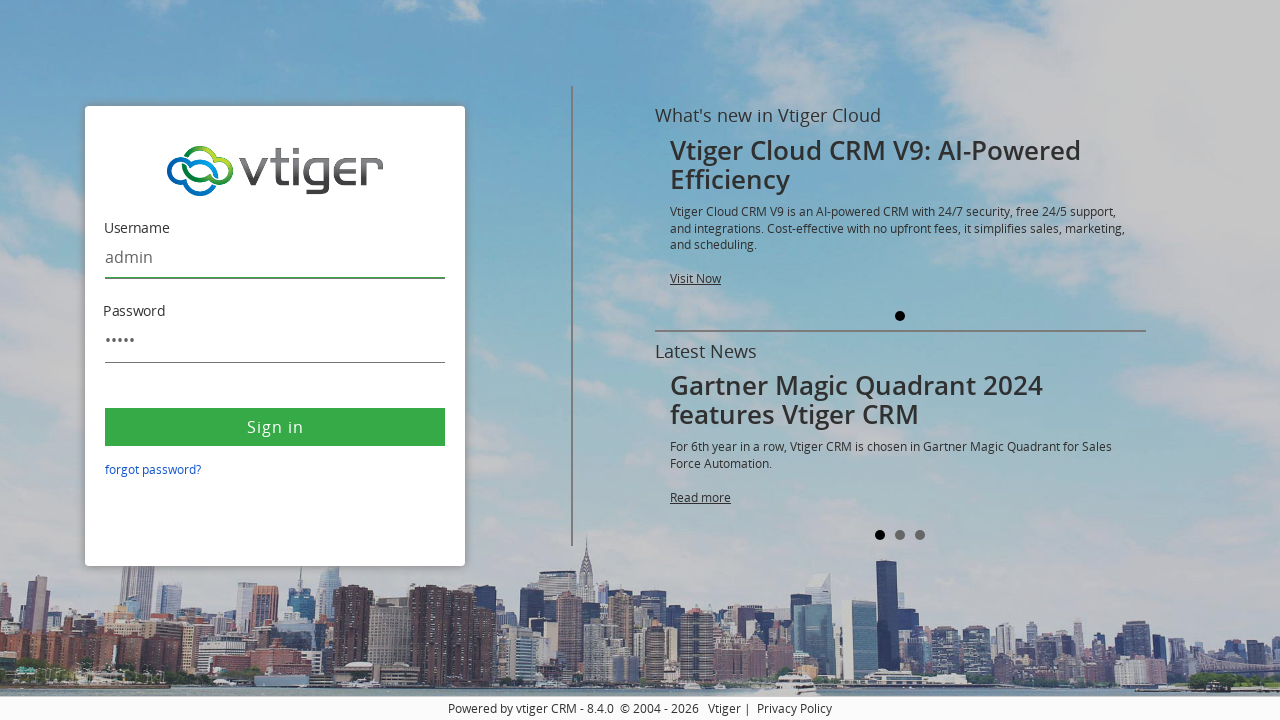

Waited for page DOM content to load
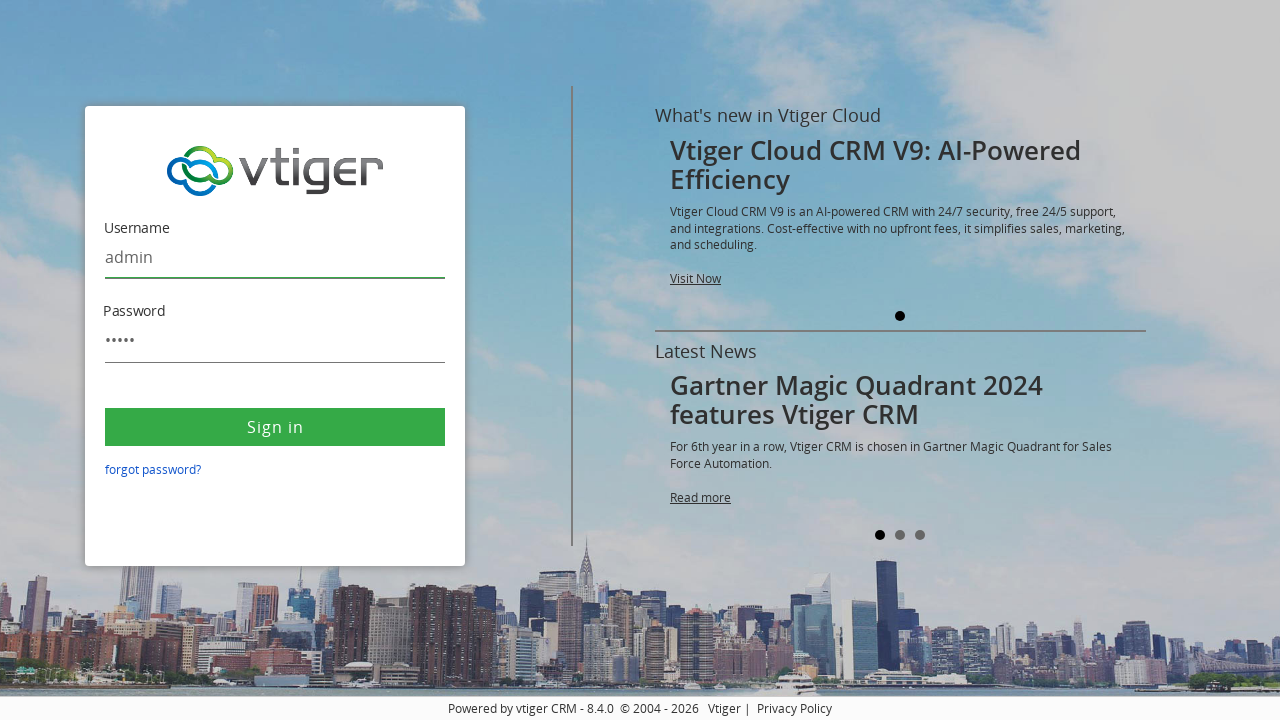

Retrieved page title: vtiger
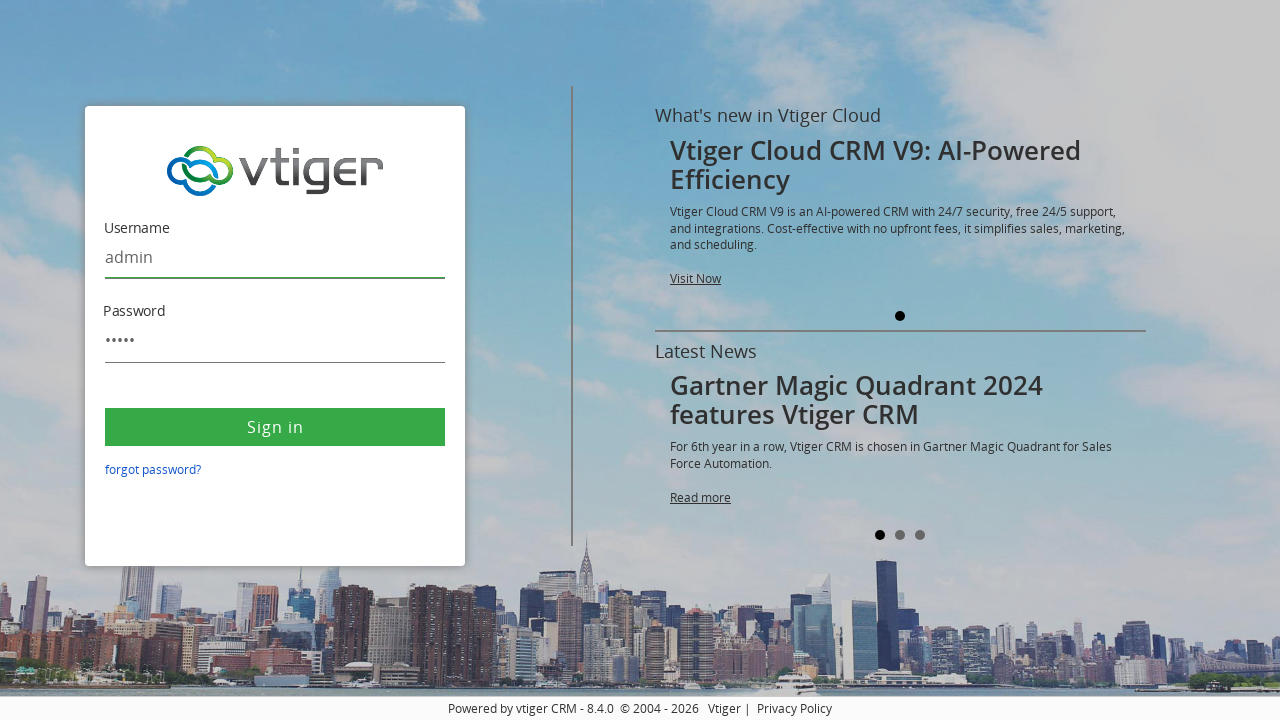

Printed page title to console
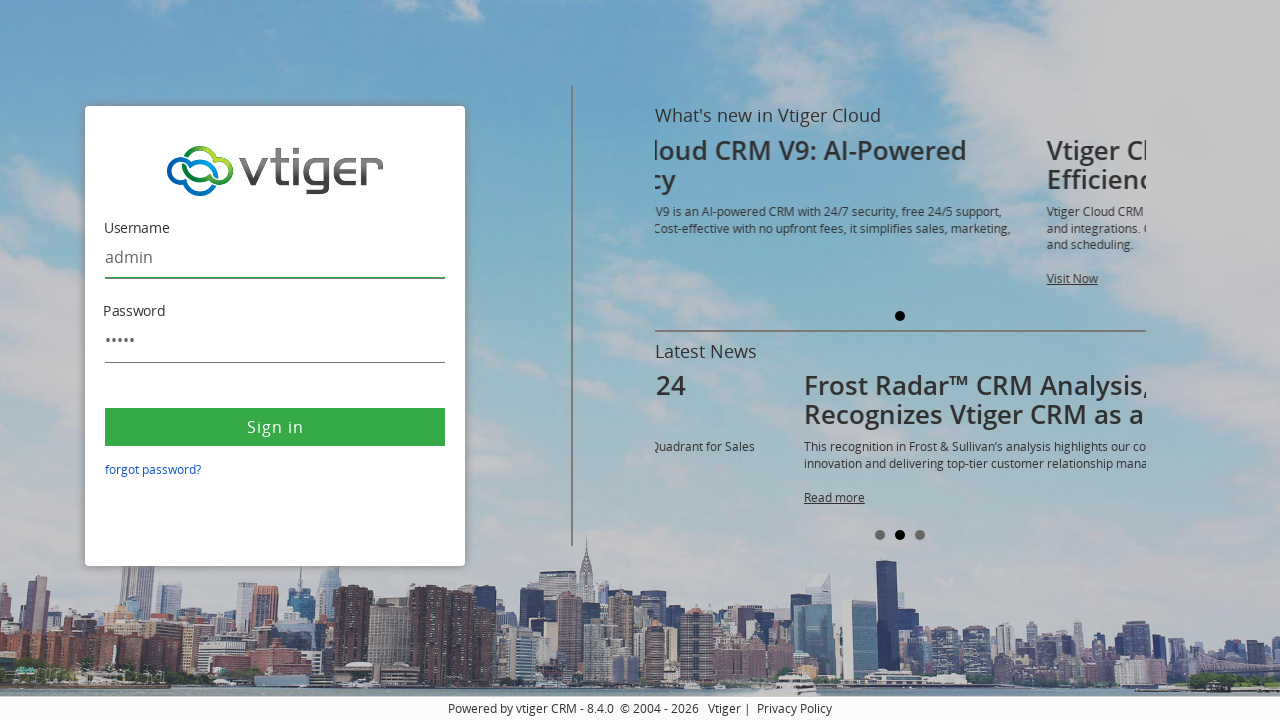

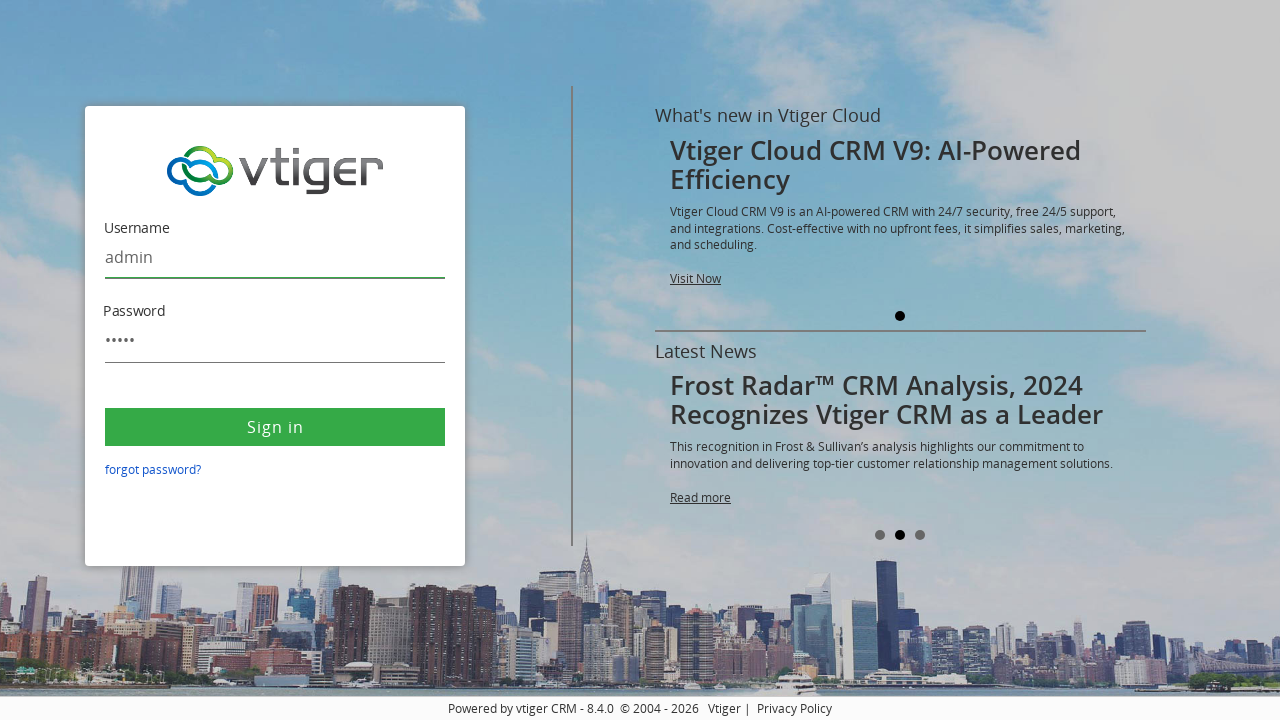